Tests multi-select dropdown by selecting all four car options and then deselecting all at once

Starting URL: https://www.w3schools.com/tags/tryit.asp?filename=tryhtml_select_multiple

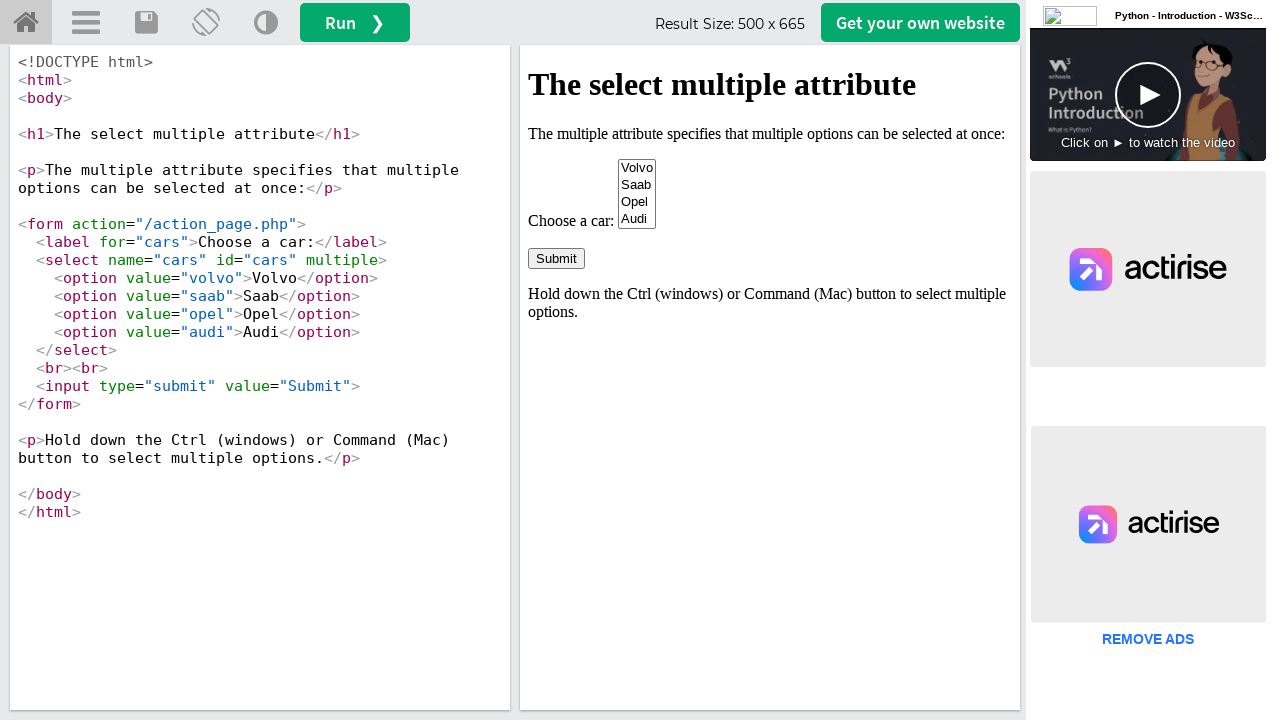

Located iframe containing the dropdown
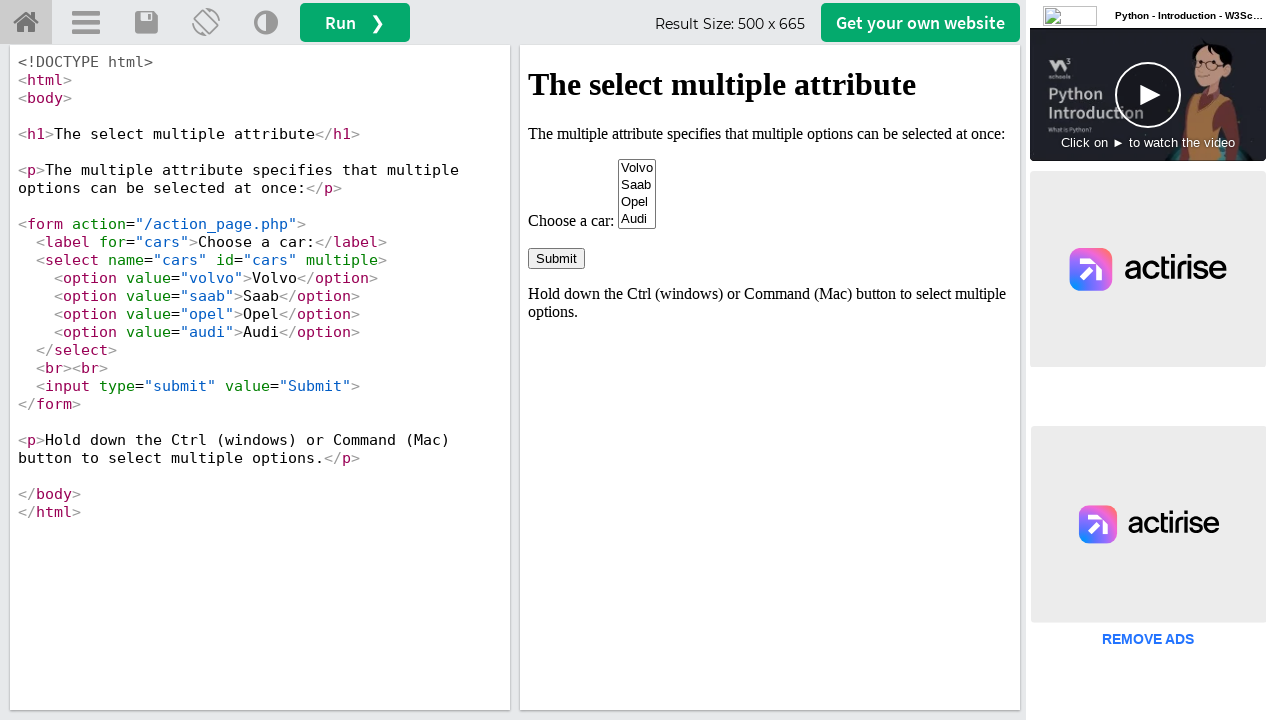

Located multi-select dropdown with name 'cars'
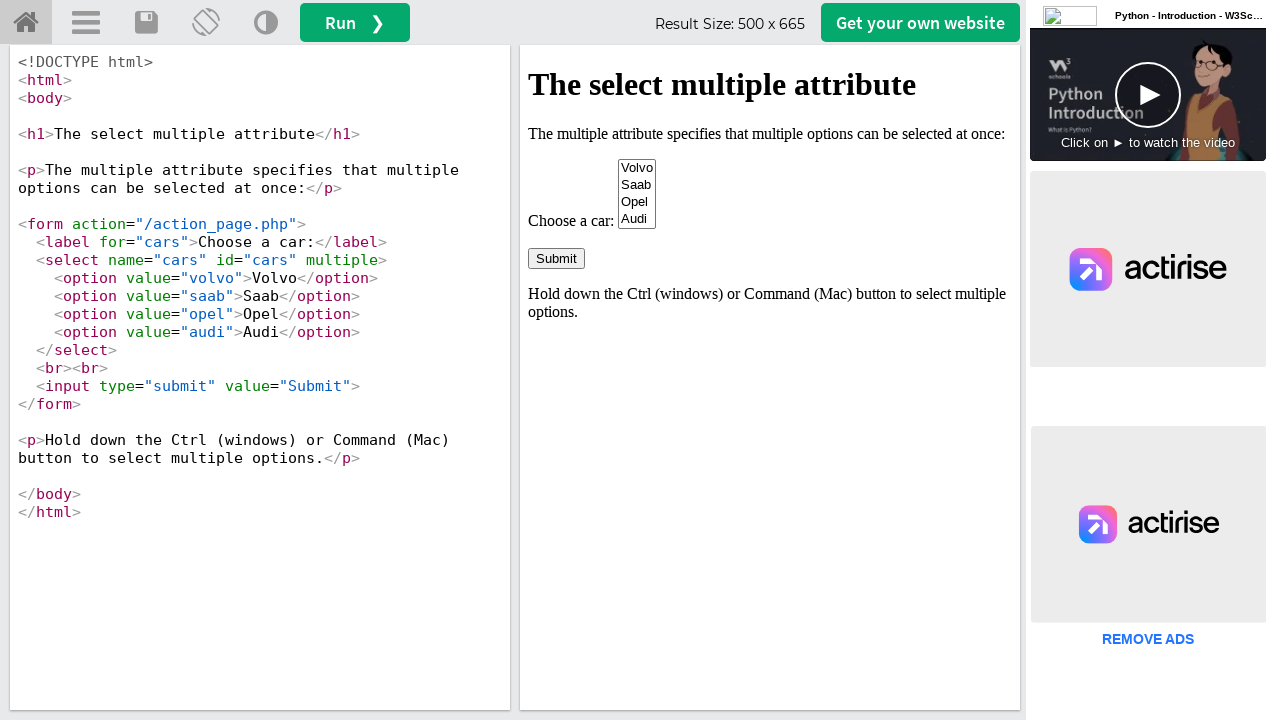

Selected 'Volvo' by index 0 on #iframeResult >> internal:control=enter-frame >> select[name='cars']
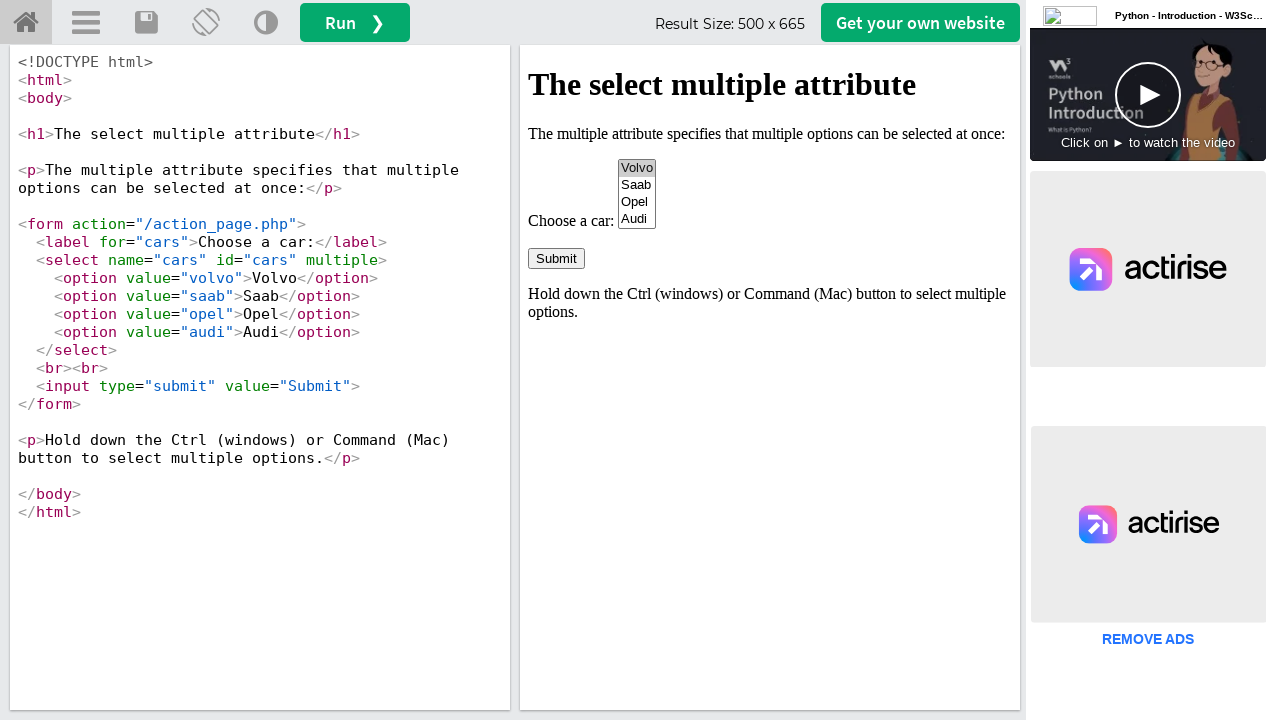

Selected 'Saab' by value on #iframeResult >> internal:control=enter-frame >> select[name='cars']
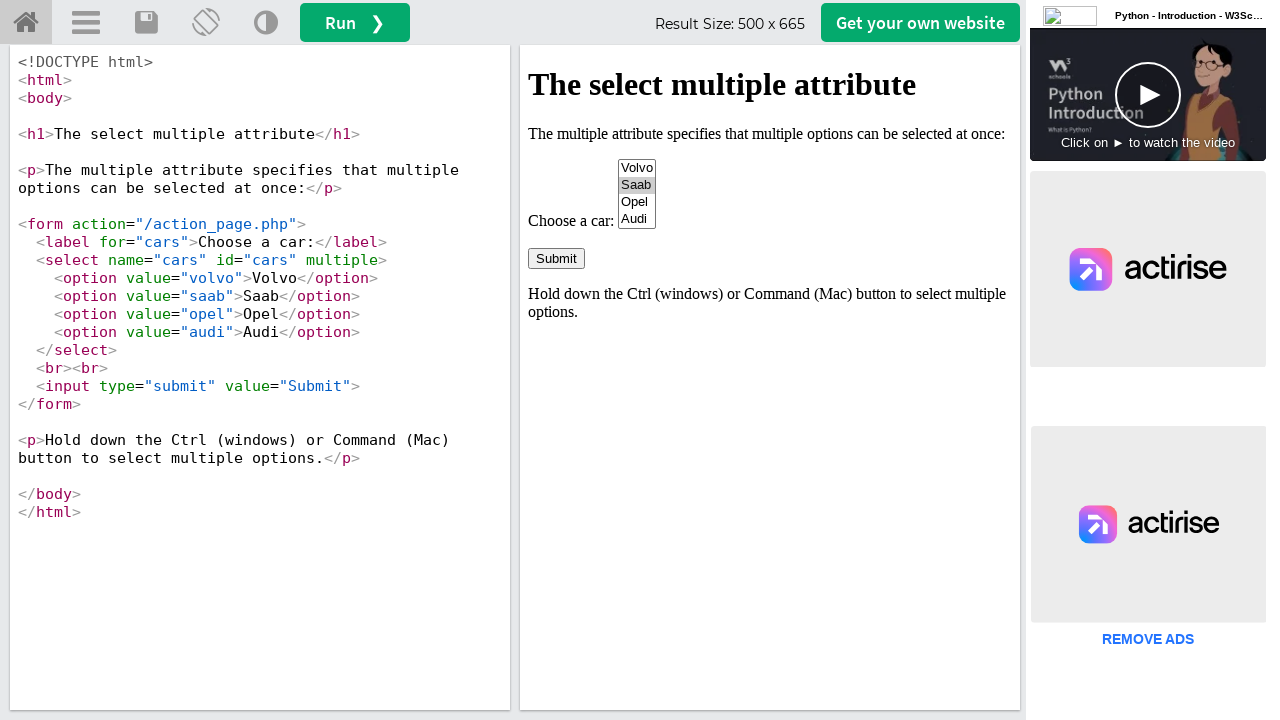

Selected 'Opel' by label on #iframeResult >> internal:control=enter-frame >> select[name='cars']
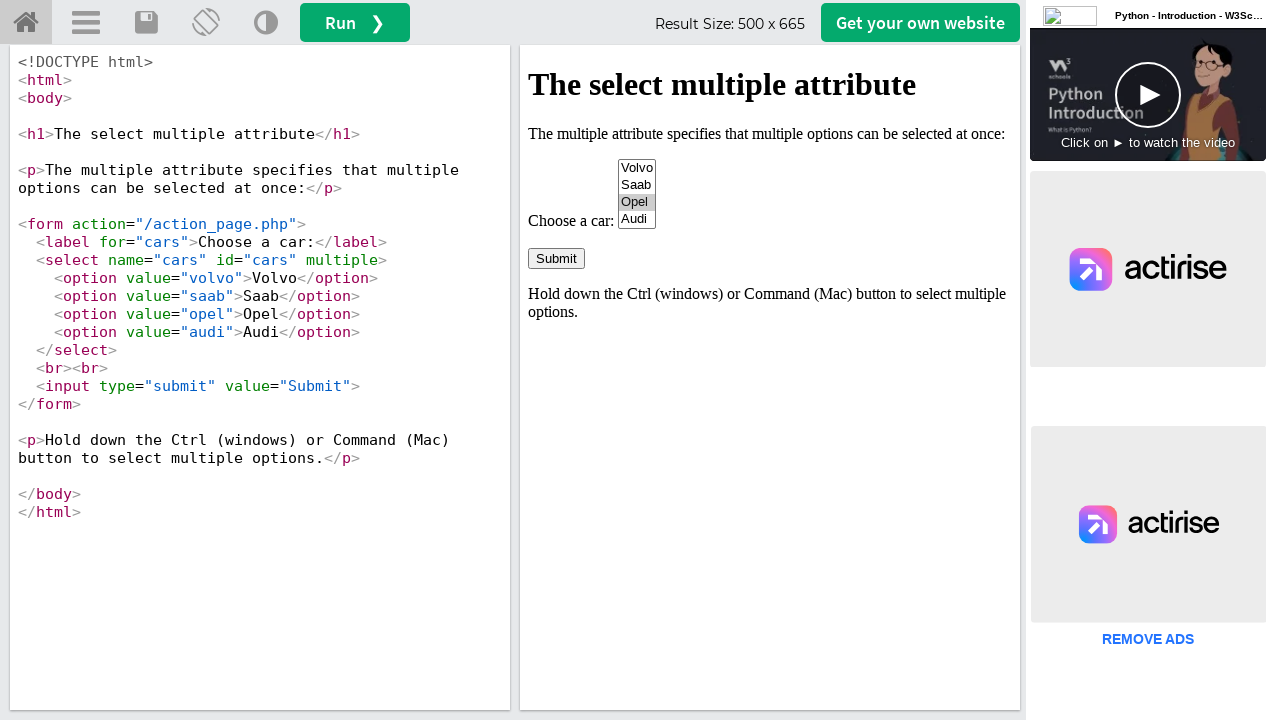

Selected 'Audi' by label on #iframeResult >> internal:control=enter-frame >> select[name='cars']
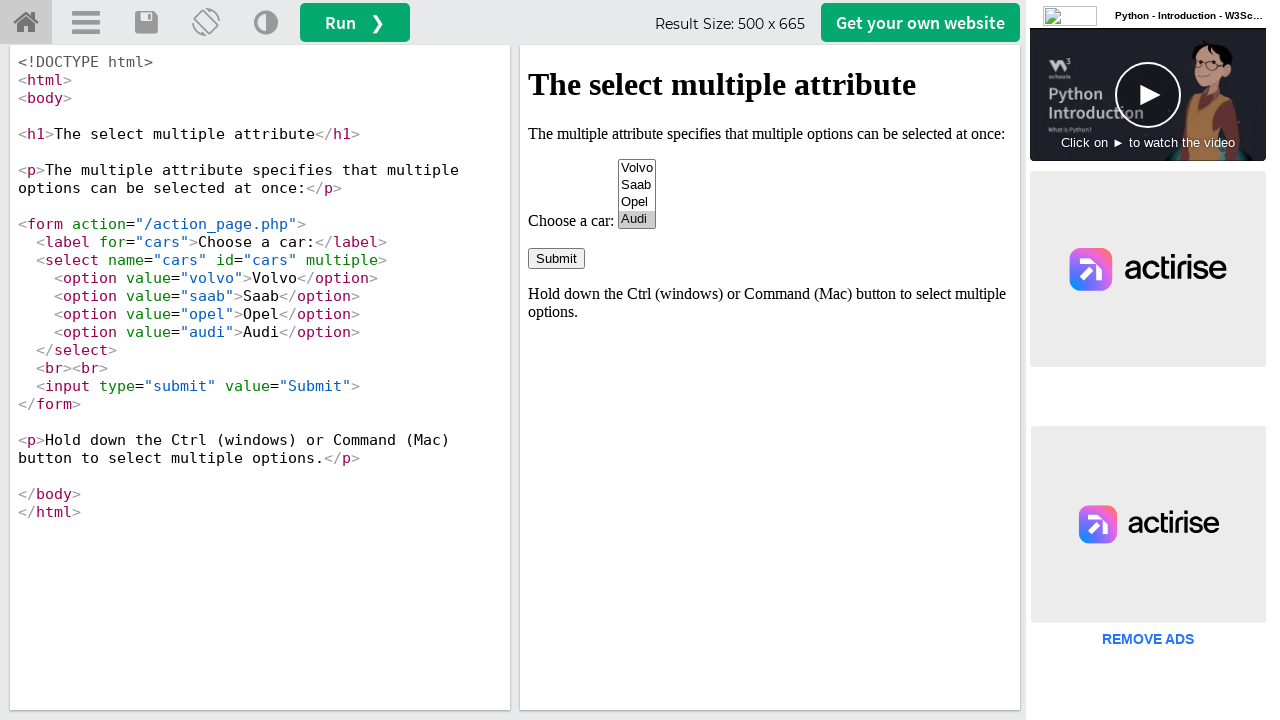

Deselected all options from the multi-select dropdown on #iframeResult >> internal:control=enter-frame >> select[name='cars']
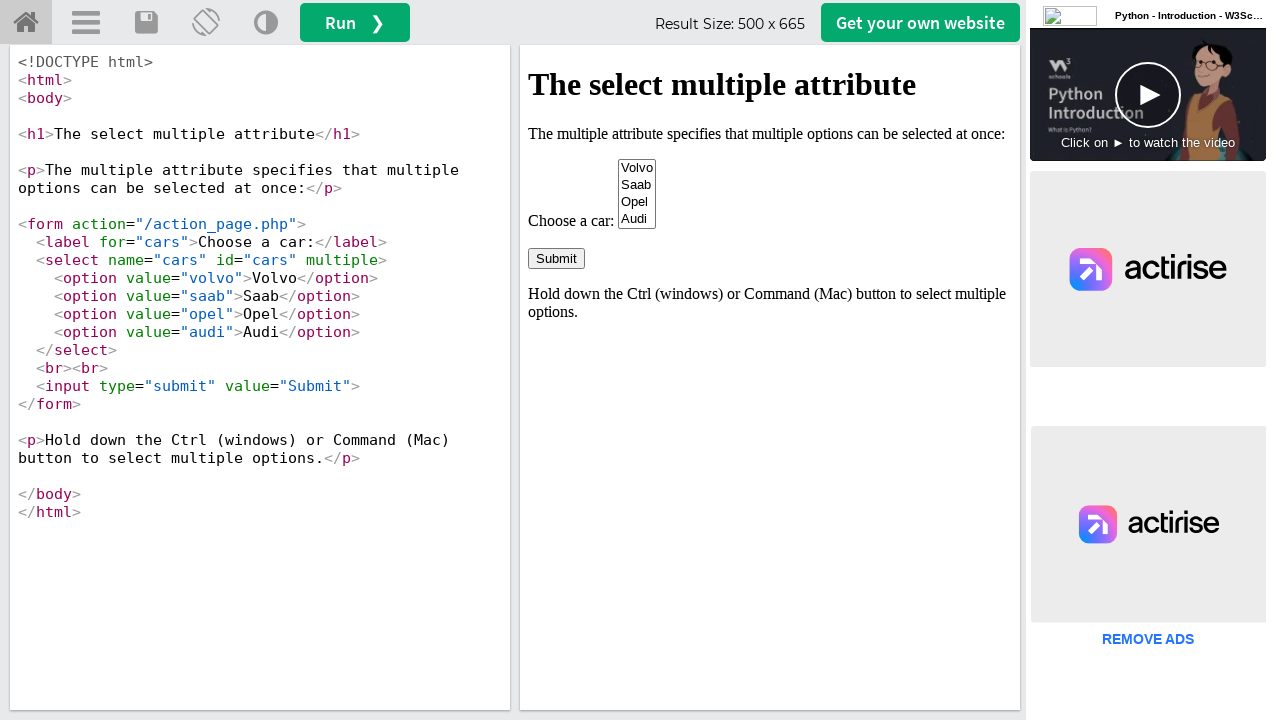

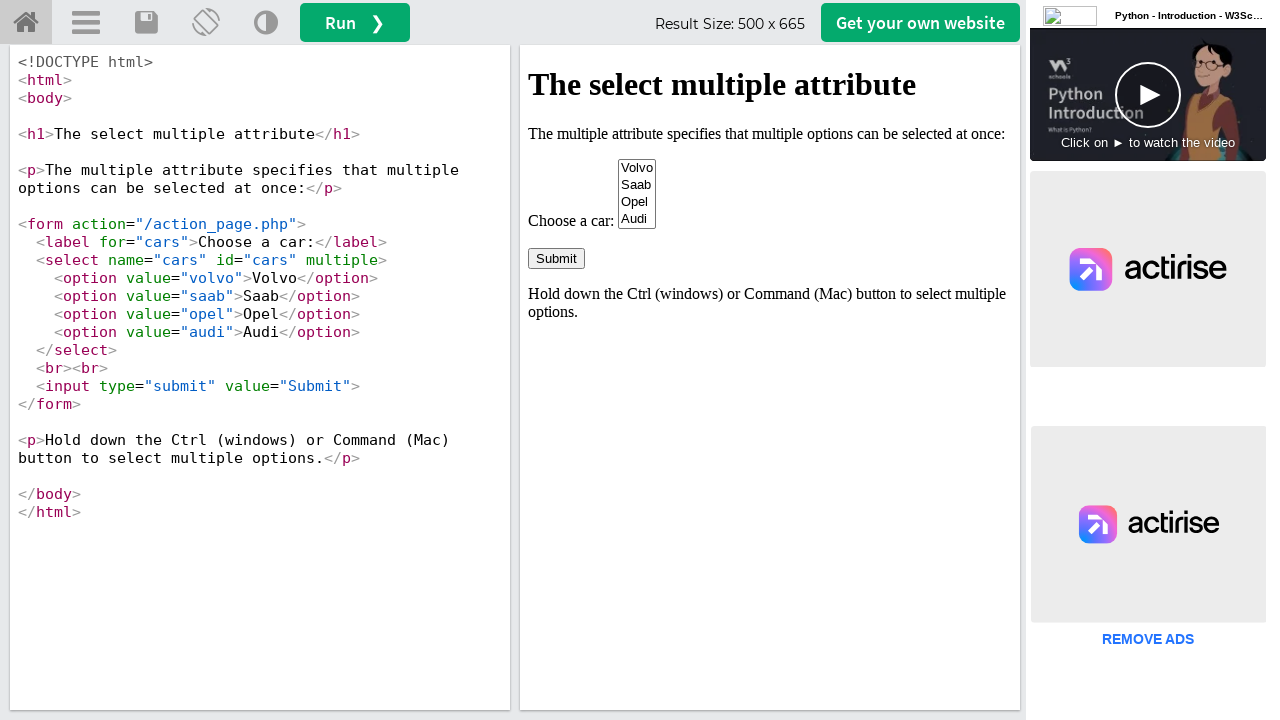